Tests JS Alert by clicking the button and accepting the alert, then verifying the success message

Starting URL: http://the-internet.herokuapp.com/javascript_alerts

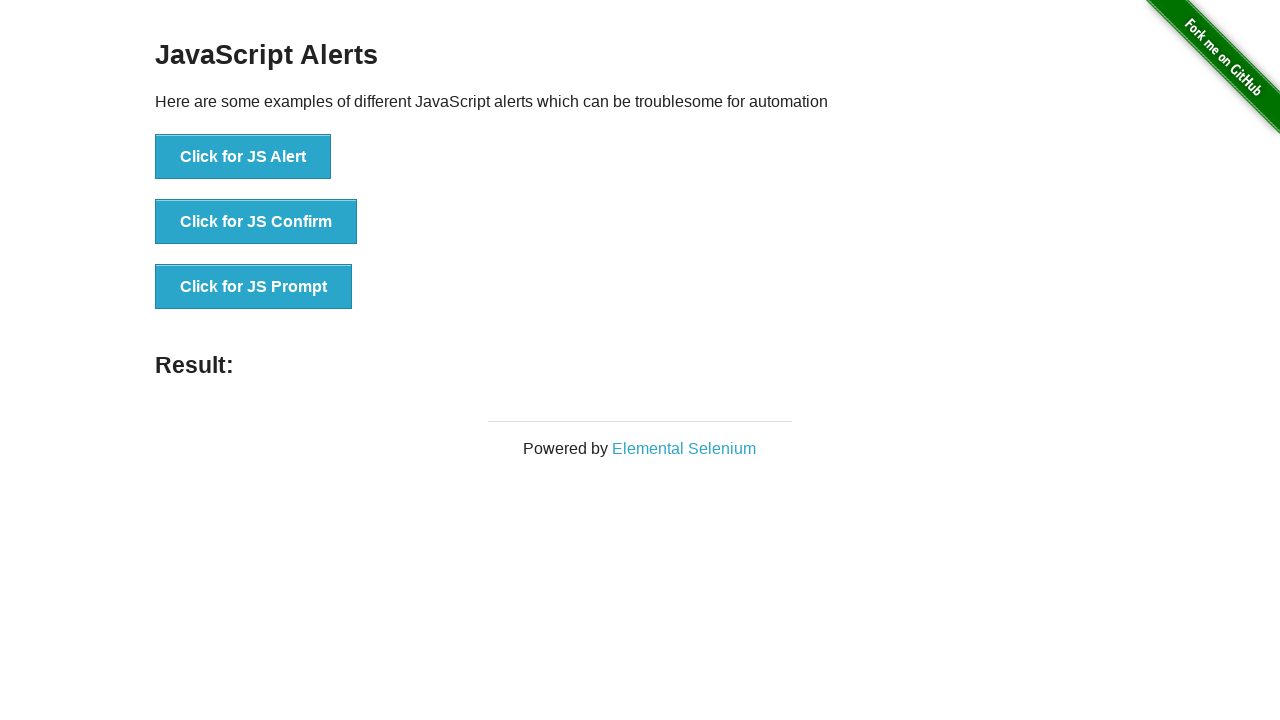

Set up dialog handler to accept alerts
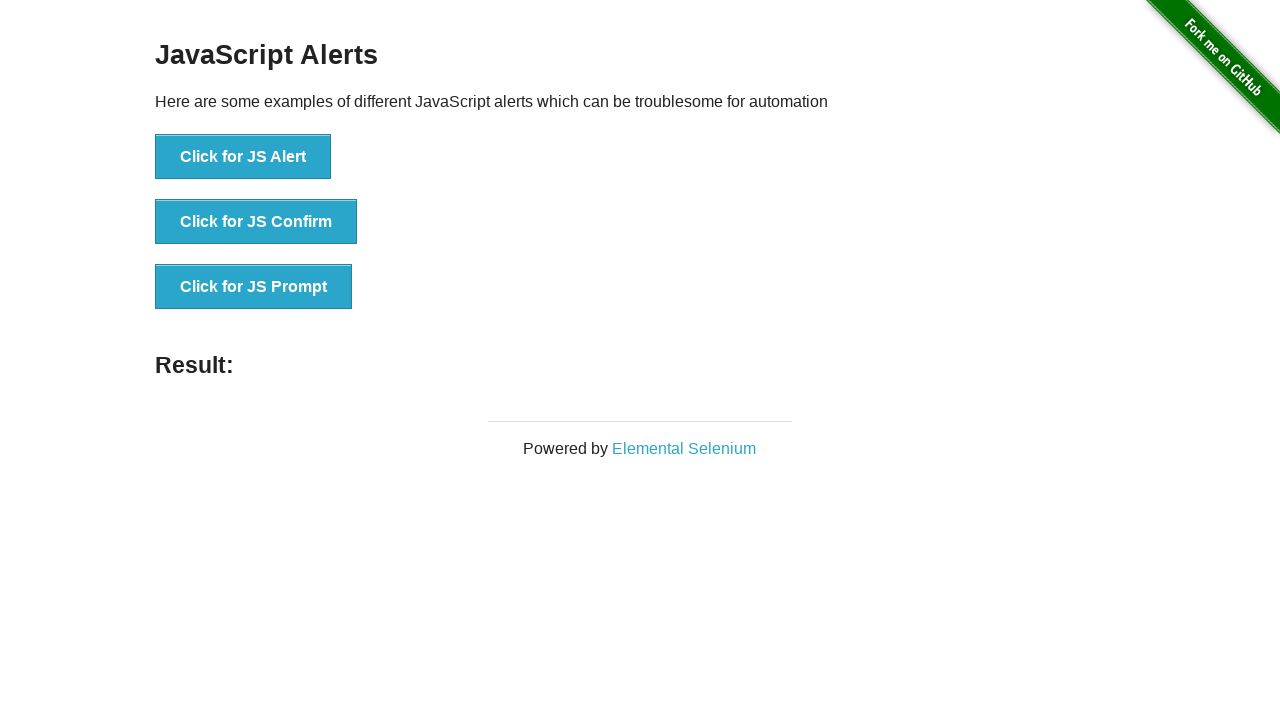

Clicked the JS Alert button at (243, 157) on button:has-text('Click for JS Alert')
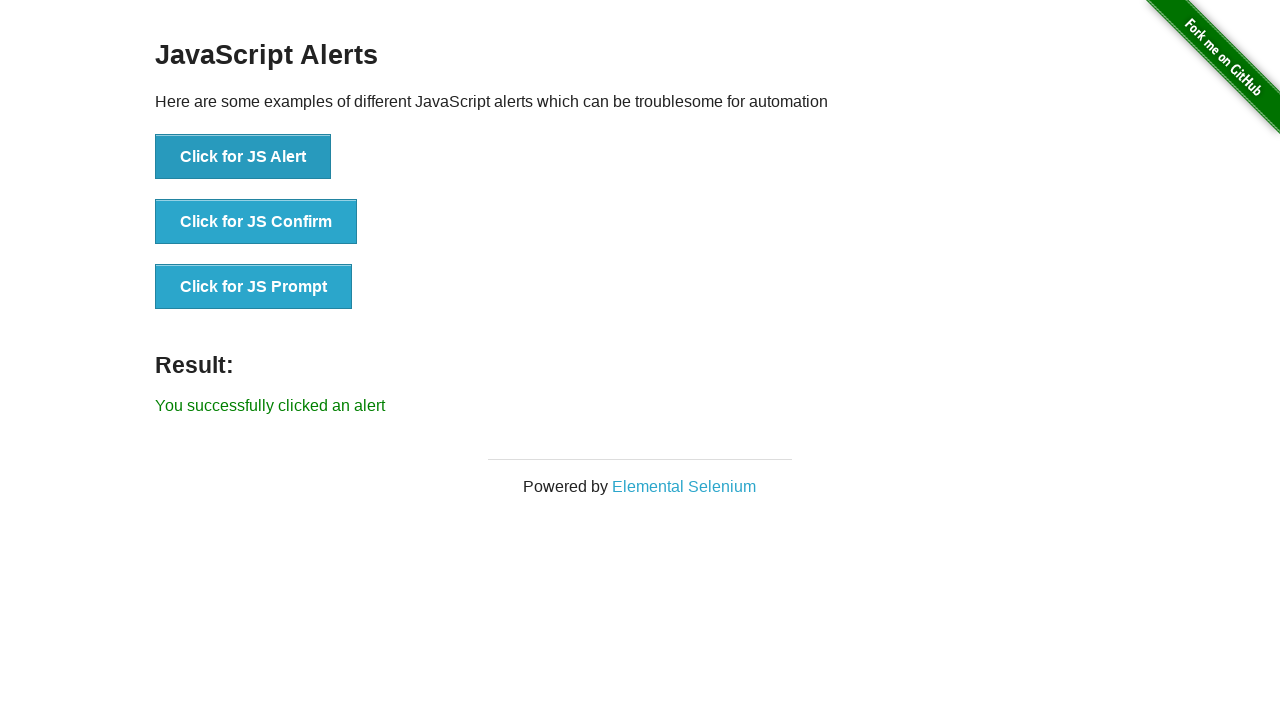

Verified success message 'You successfully clicked an alert' appeared
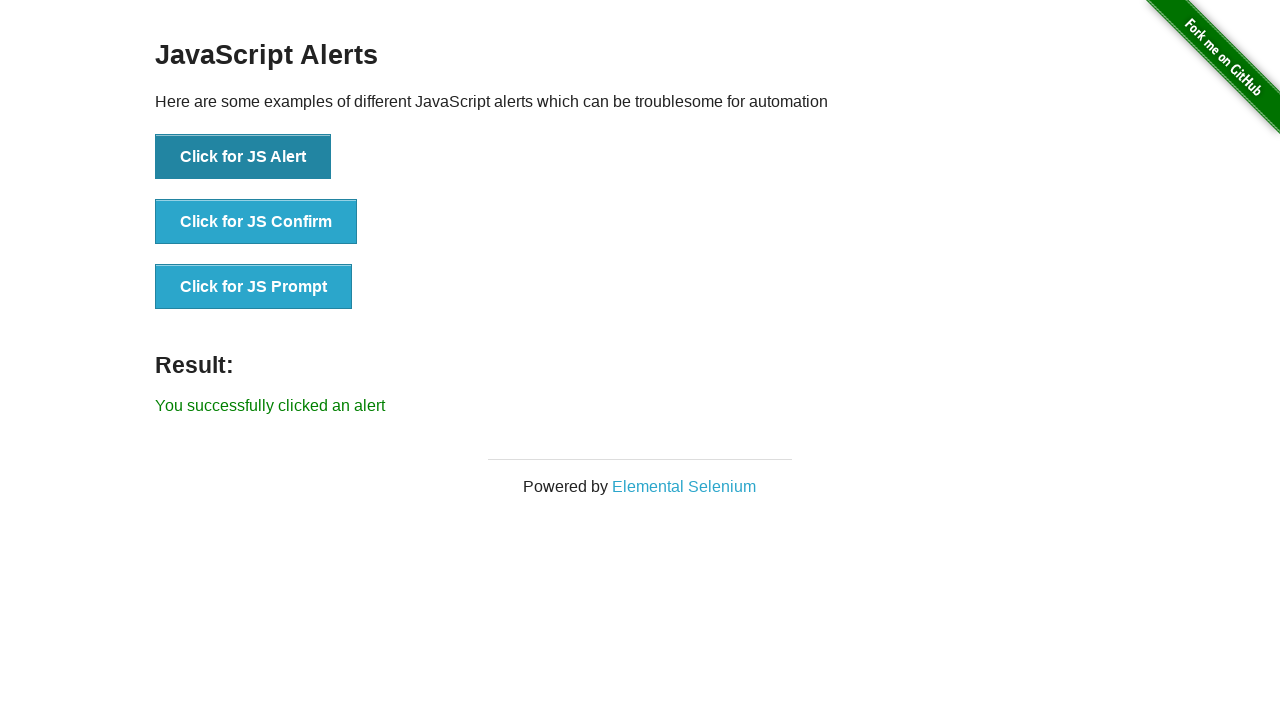

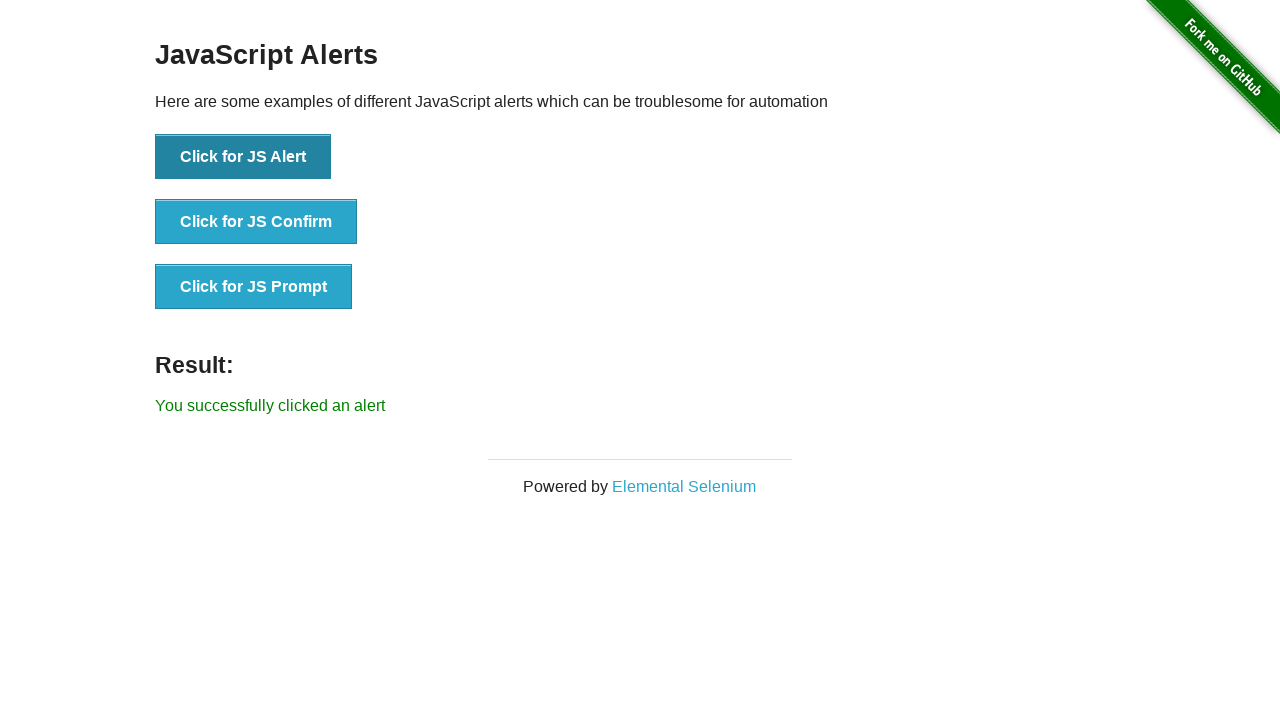